Tests various JavaScript alert interactions including simple alerts, confirmation dialogs, and prompt dialogs with text input

Starting URL: https://demoqa.com/alerts

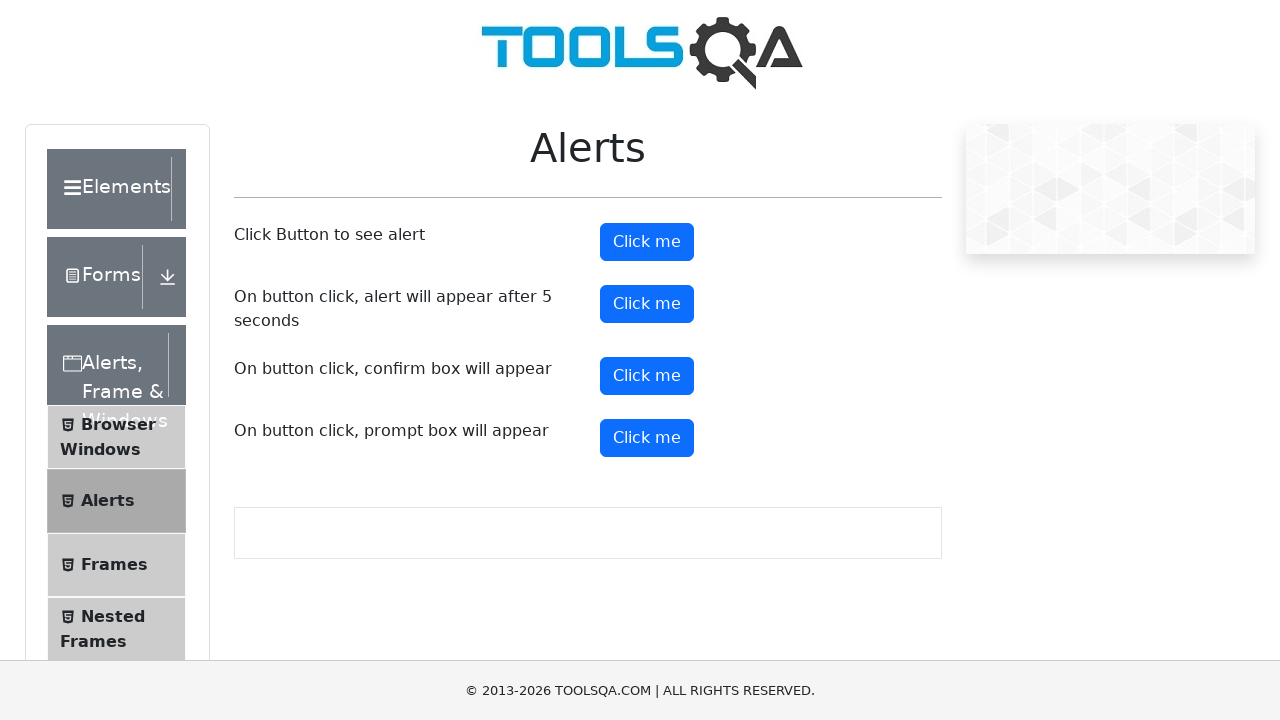

Clicked alert button and accepted simple alert dialog at (647, 242) on #alertButton
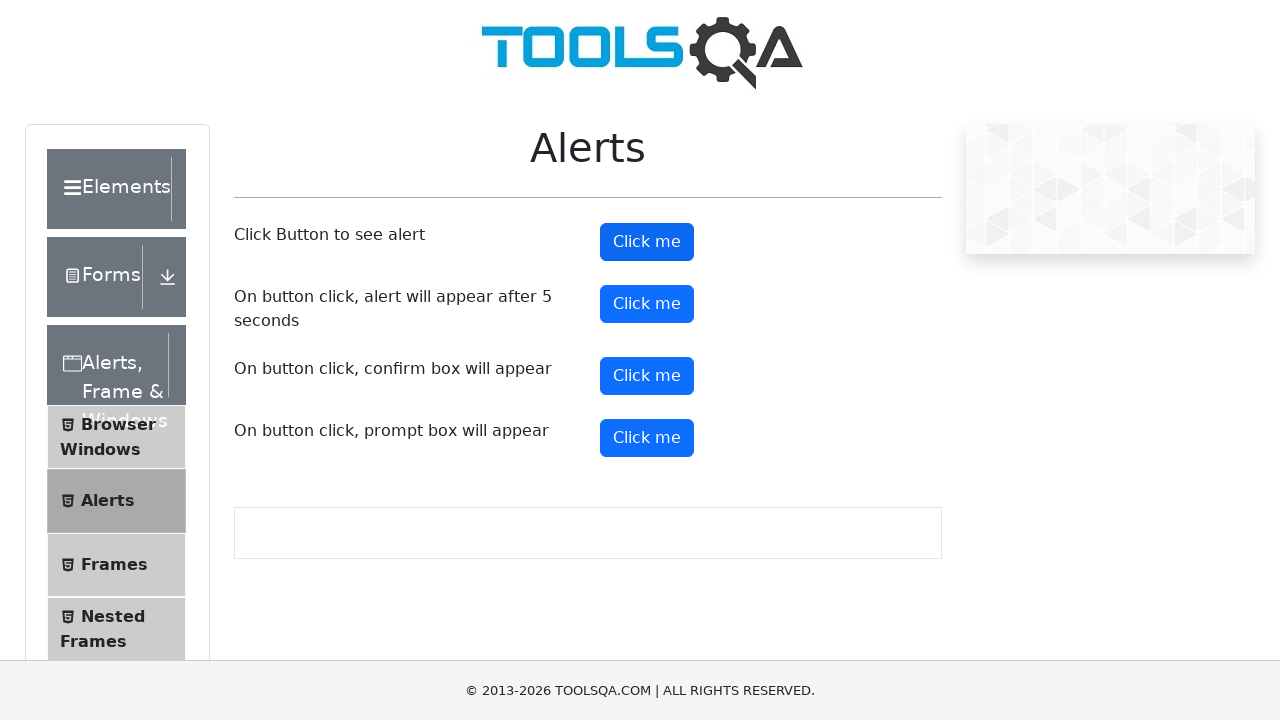

Clicked confirm button and accepted confirmation dialog at (647, 376) on #confirmButton
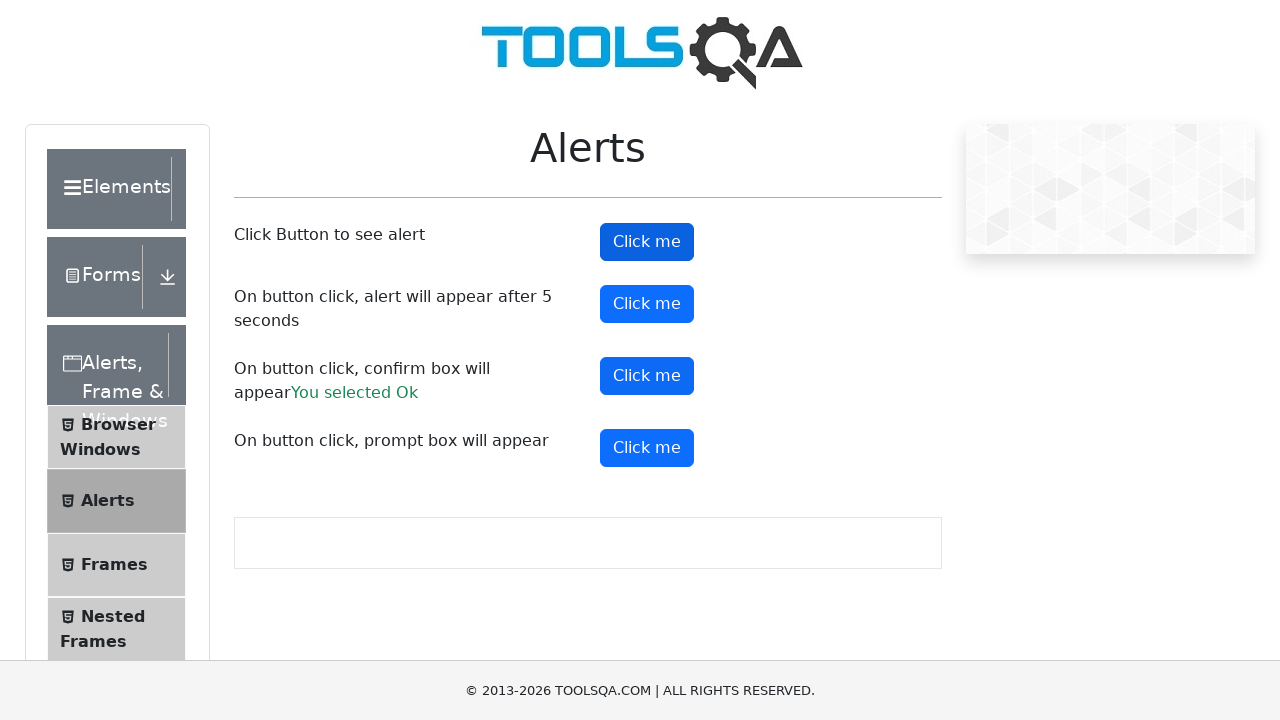

Clicked confirm button and dismissed confirmation dialog at (647, 376) on #confirmButton
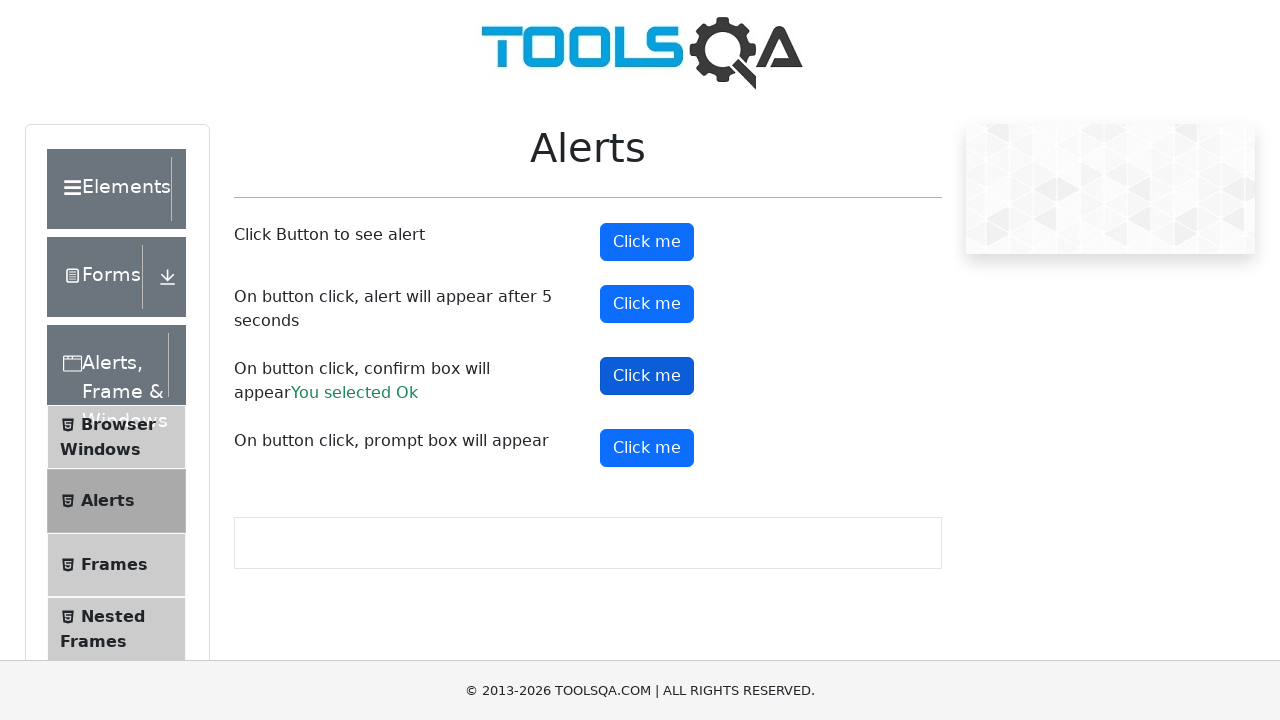

Clicked prompt button and accepted with text input 'Text 2' at (647, 448) on #promtButton
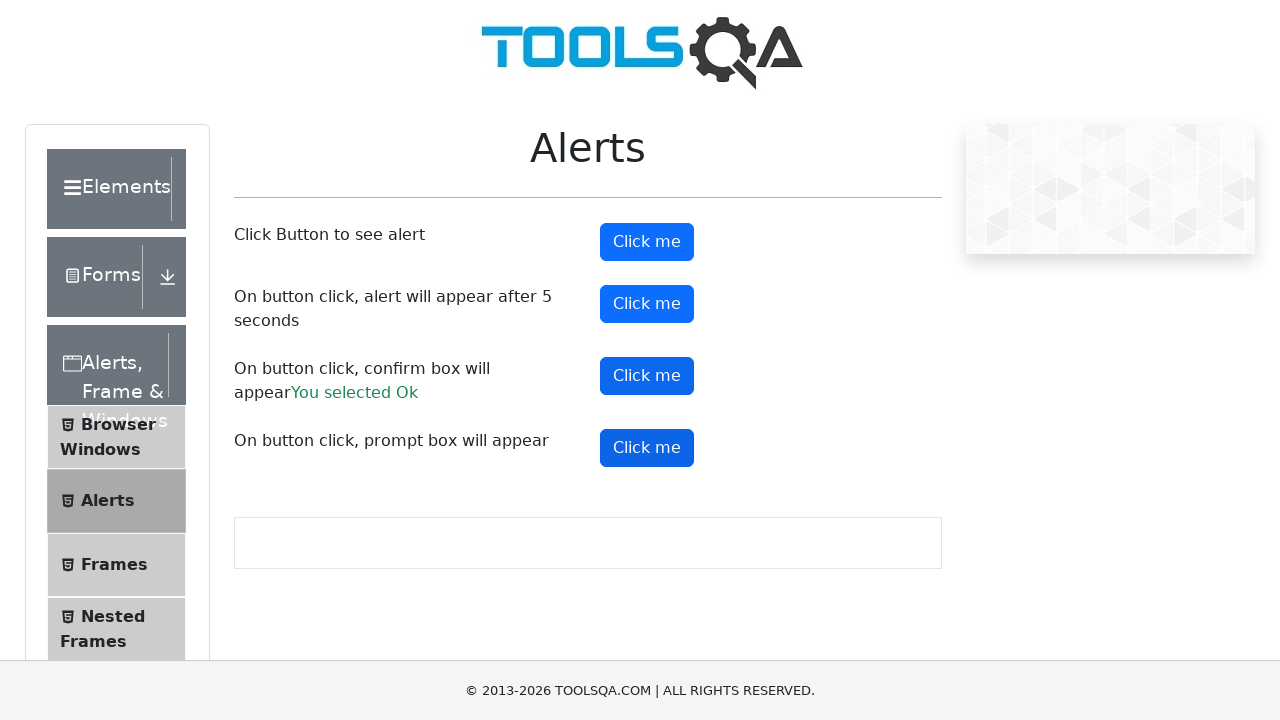

Clicked prompt button and dismissed prompt dialog at (647, 448) on #promtButton
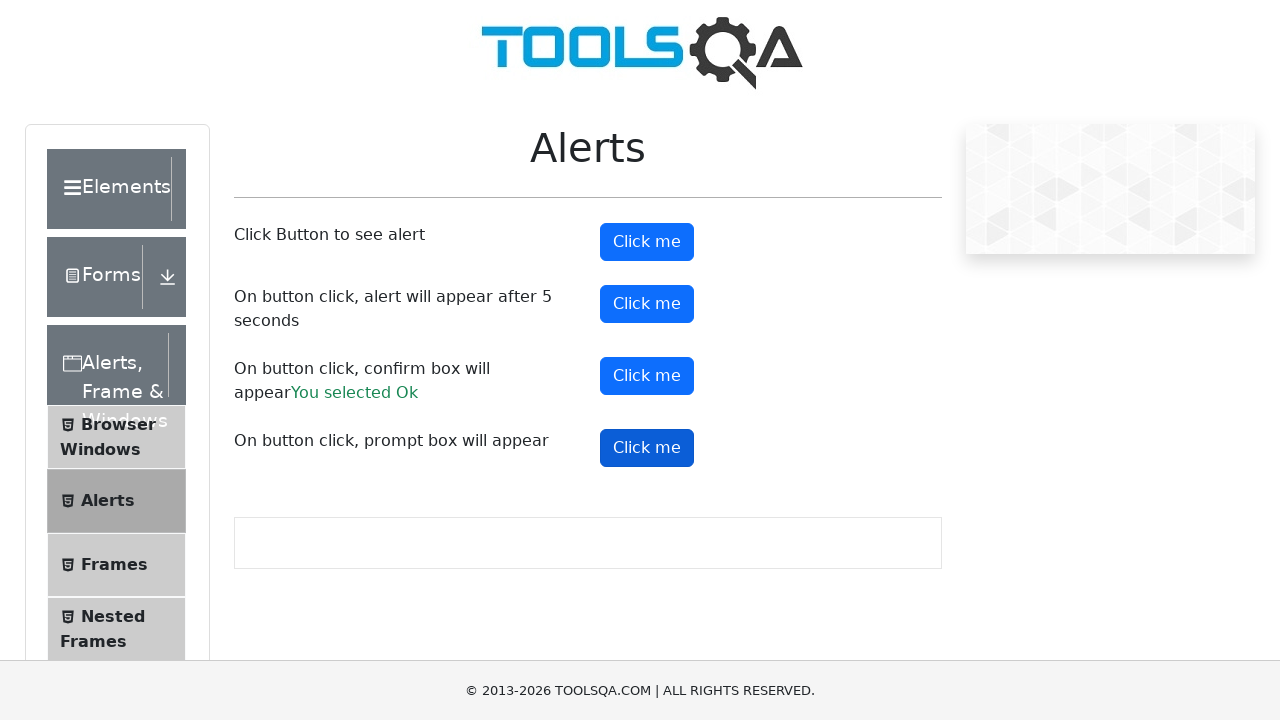

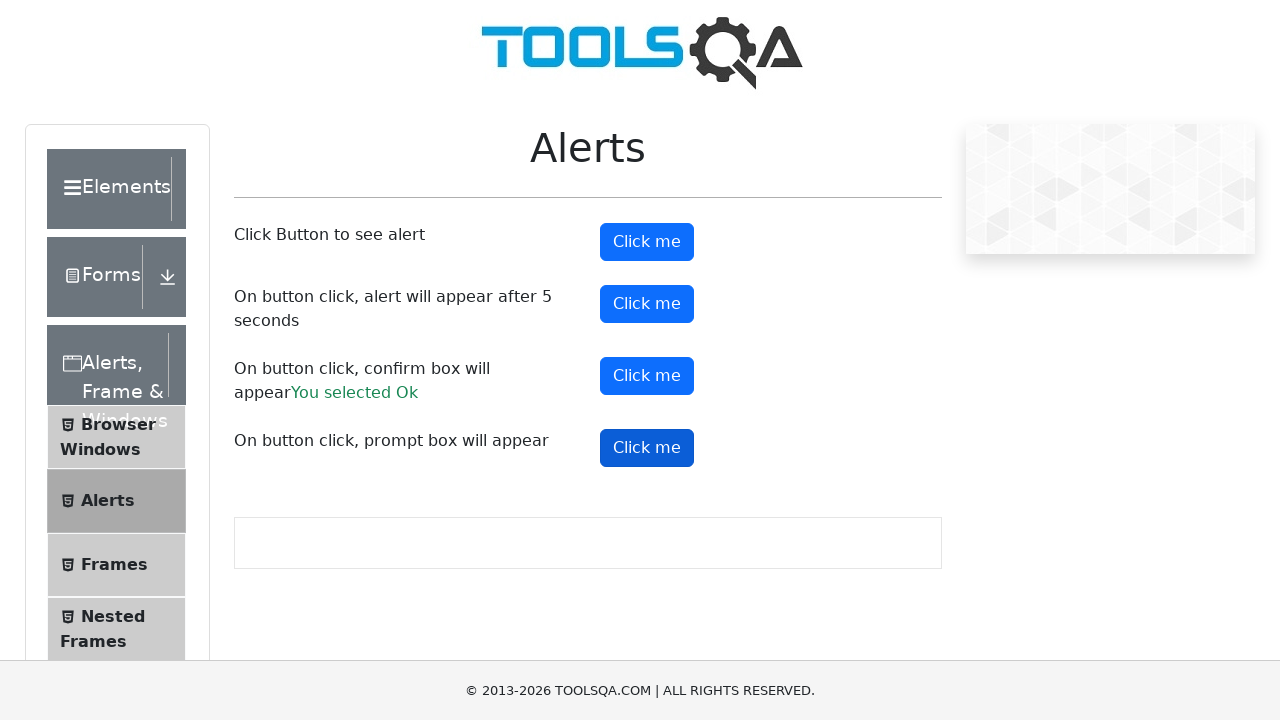